Launches browser and navigates to artoftesting.com website, maximizing the window and verifying the page loads successfully

Starting URL: https://artoftesting.com

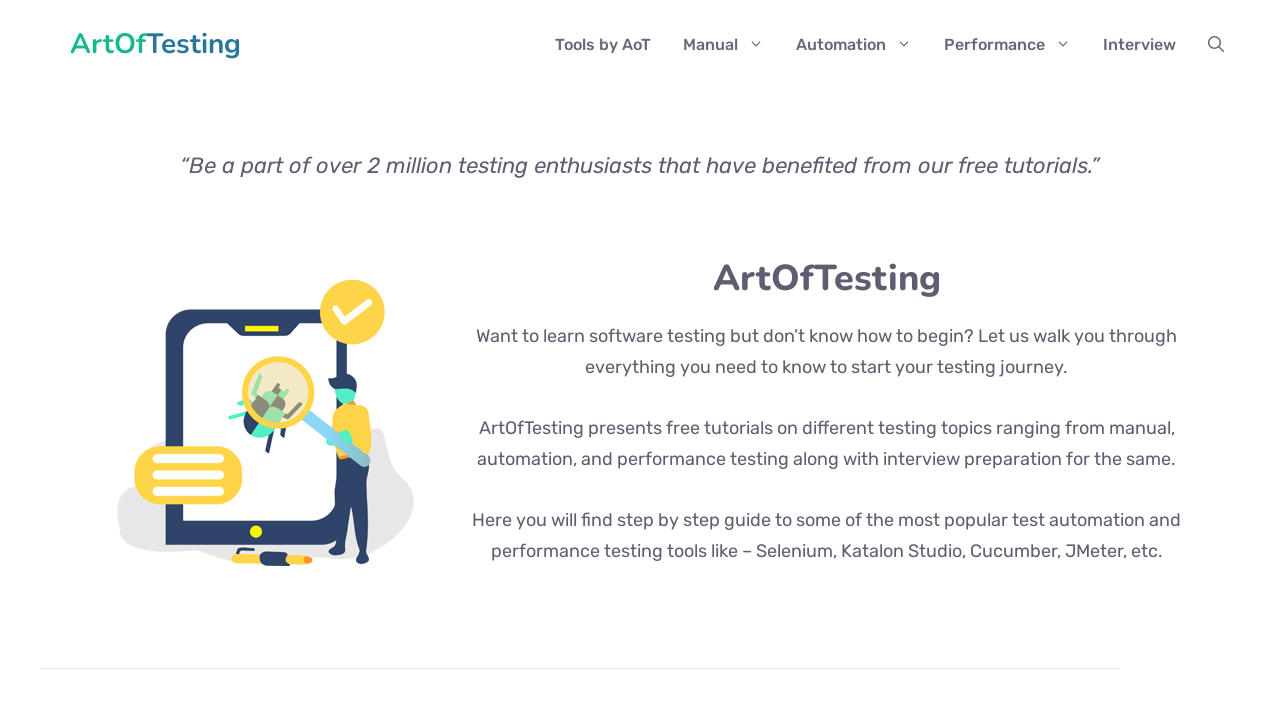

Set viewport size to 1920x1080 to maximize window
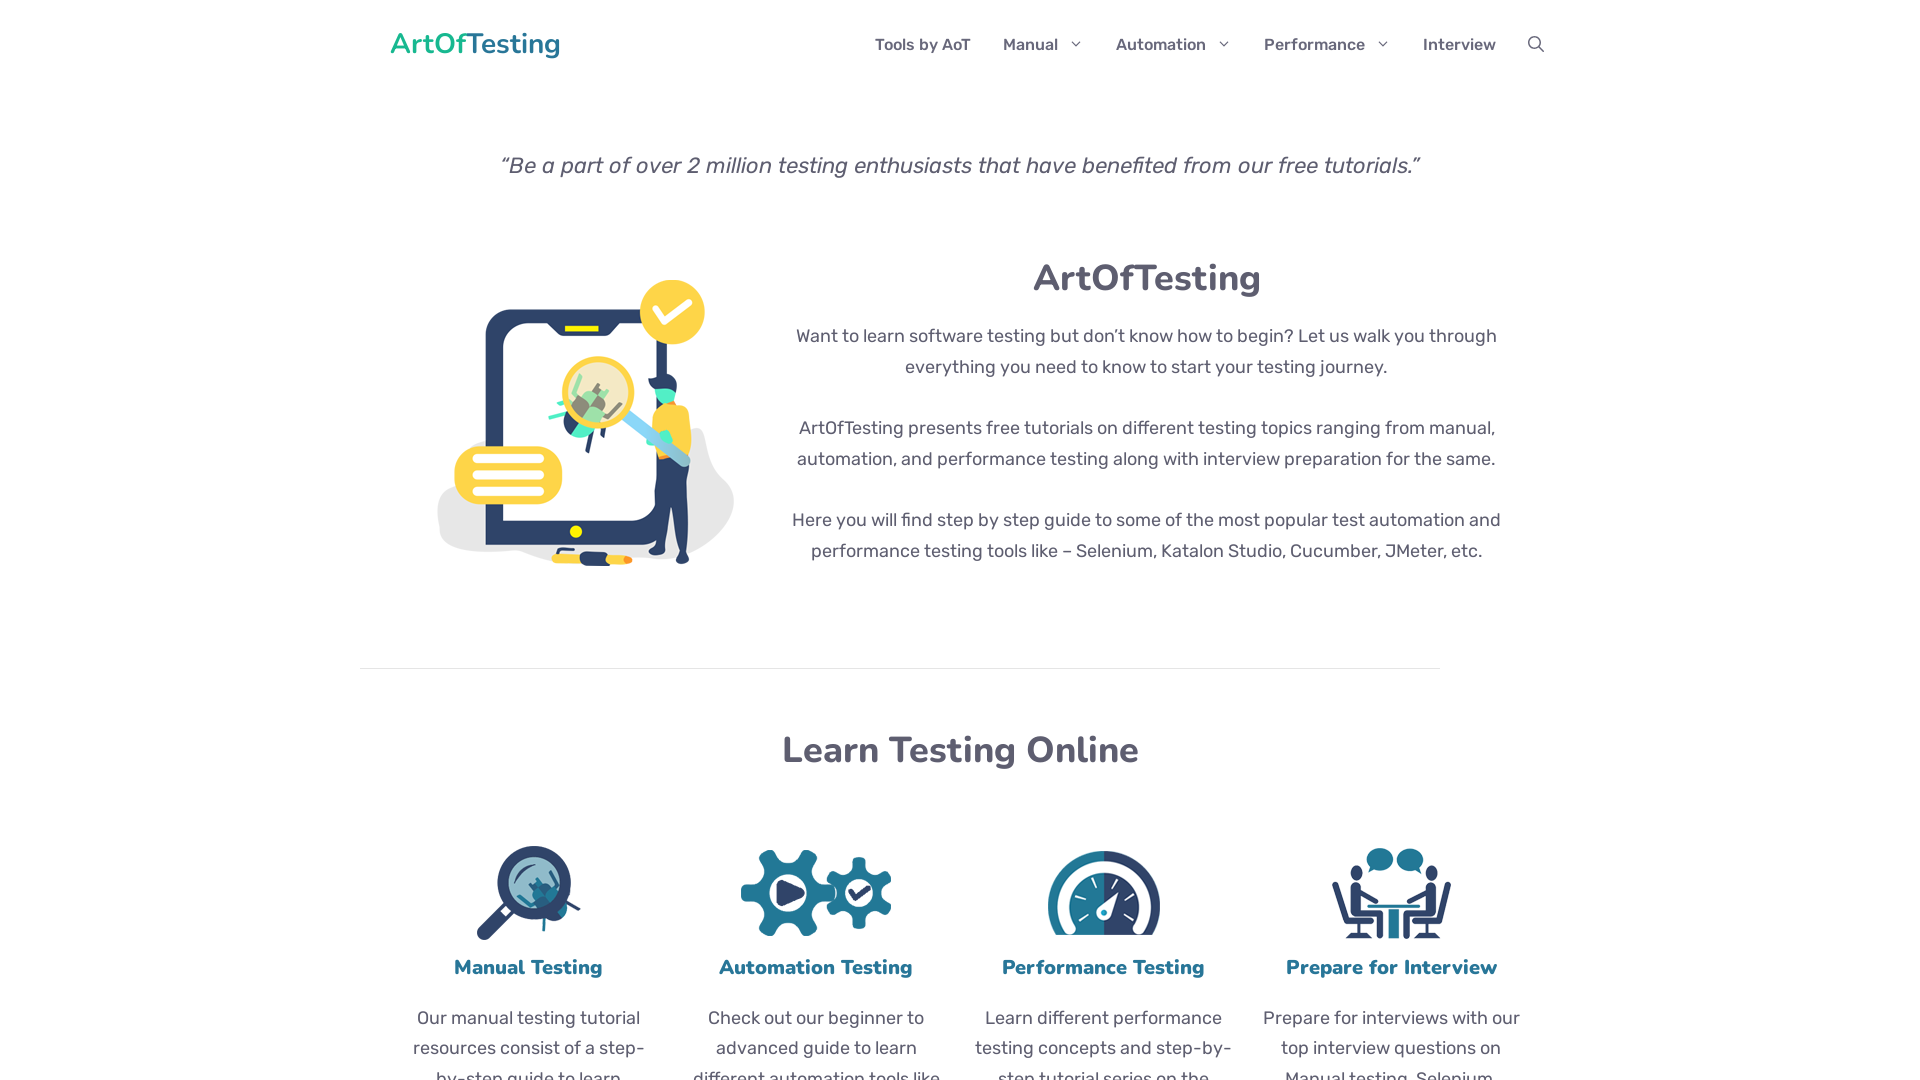

Page fully loaded - DOM content ready
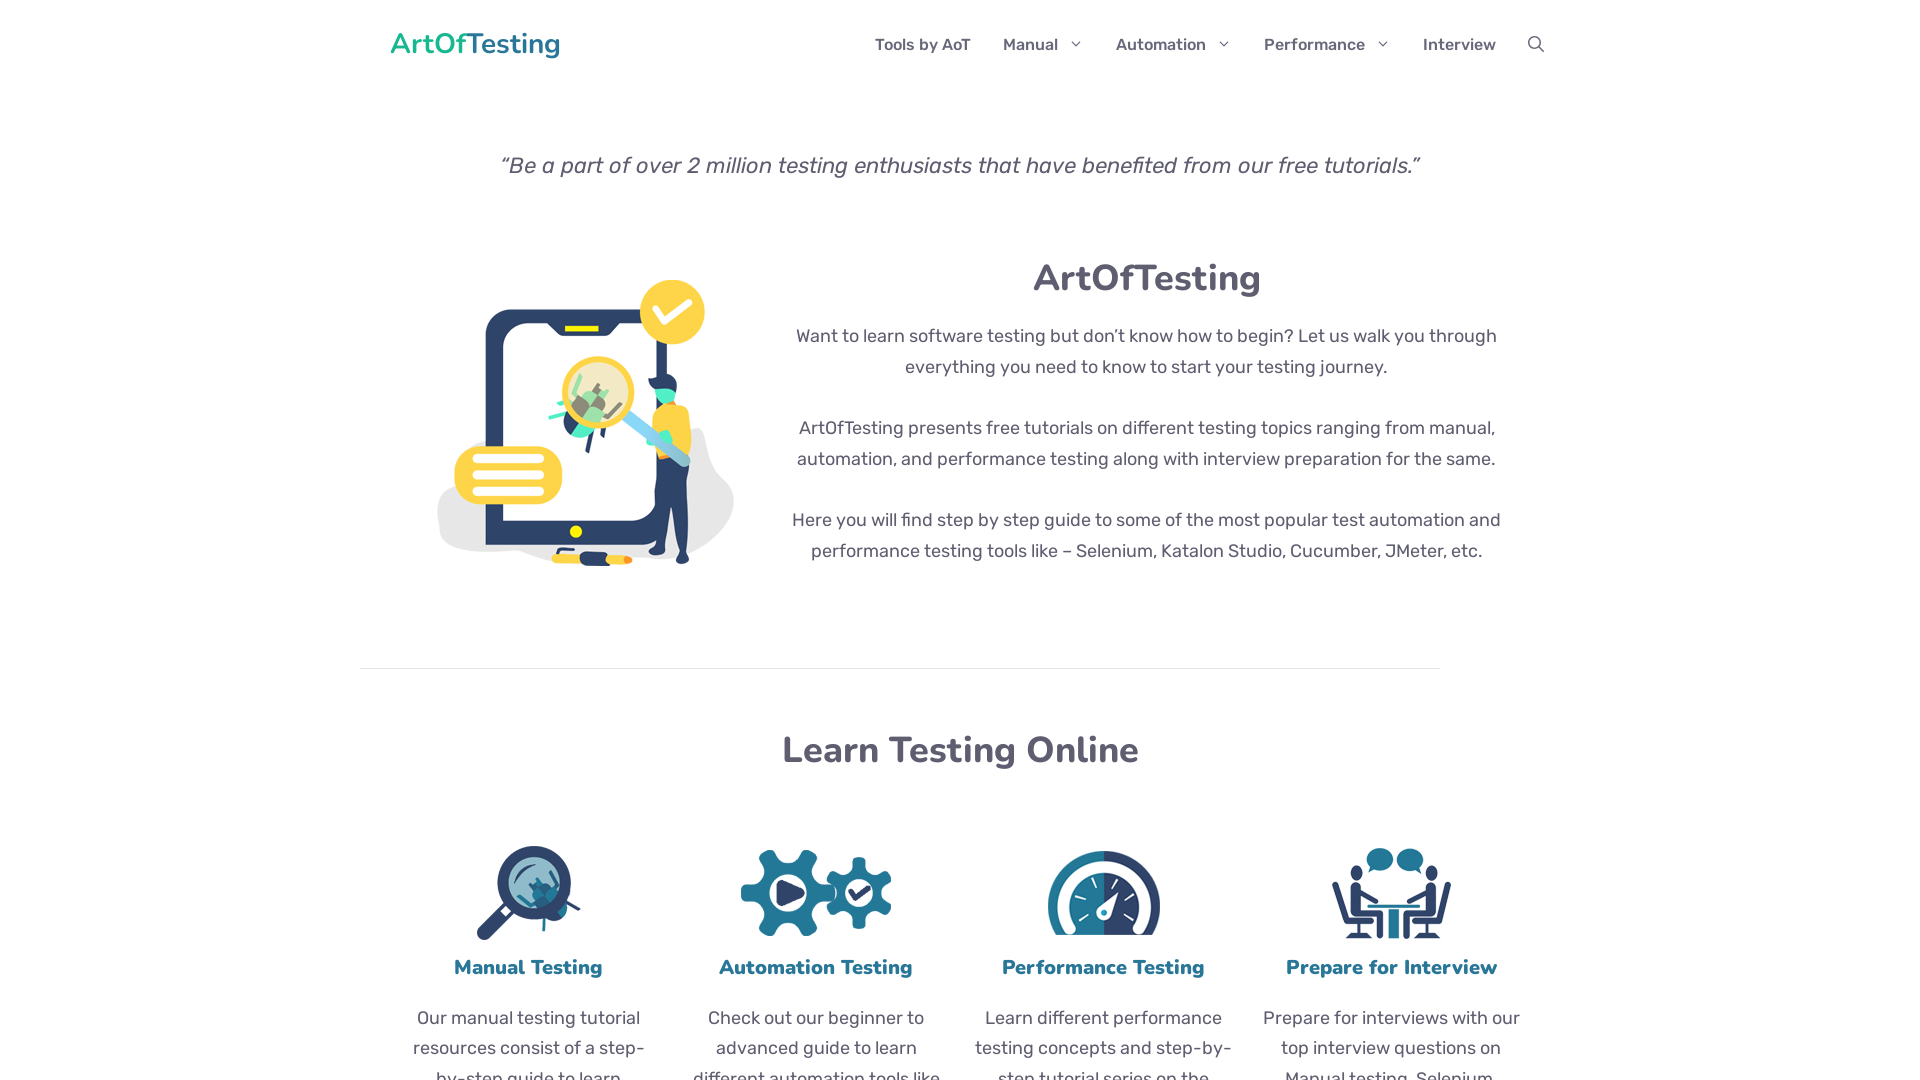

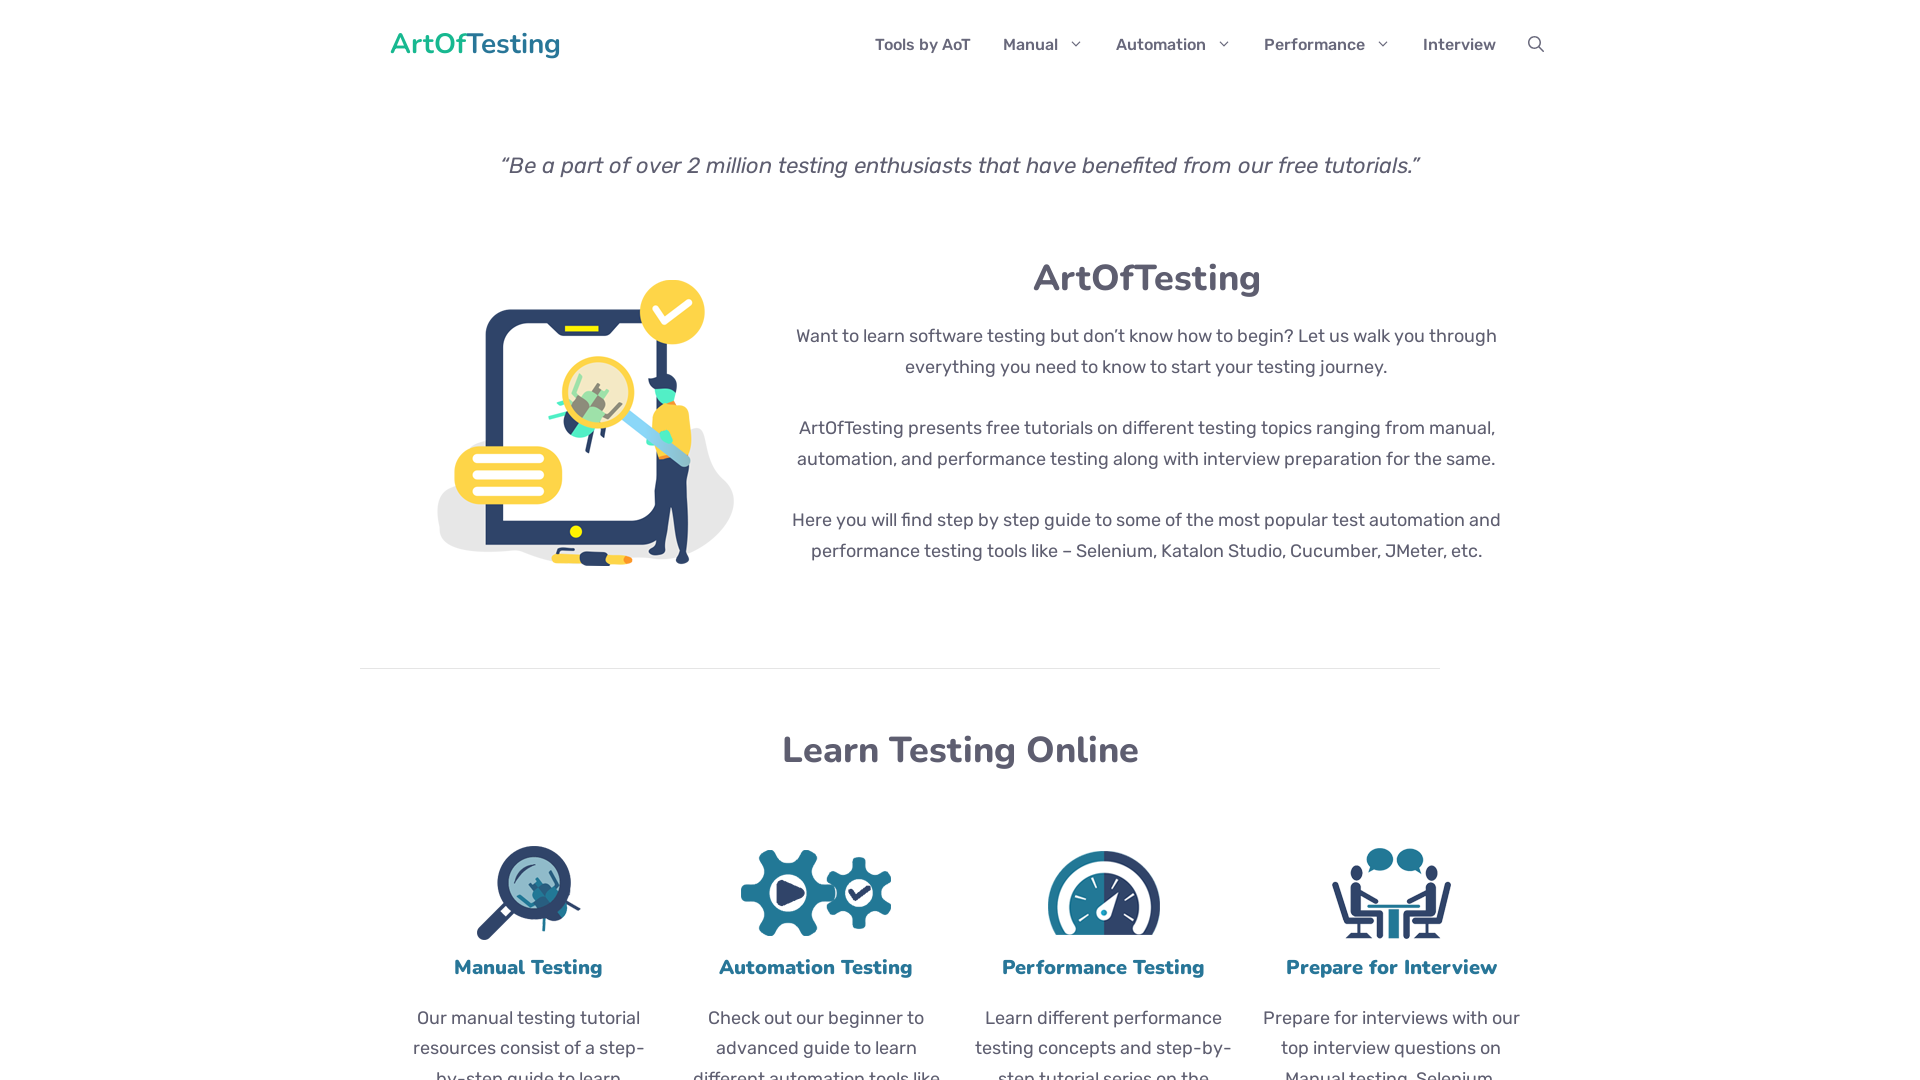